Tests the banking project's customer management by navigating to the manager section, adding a new customer with first name, last name, and post code, then attempting to navigate to the customers tab and delete the newly created customer.

Starting URL: https://www.globalsqa.com/angularJs-protractor/BankingProject/#/login

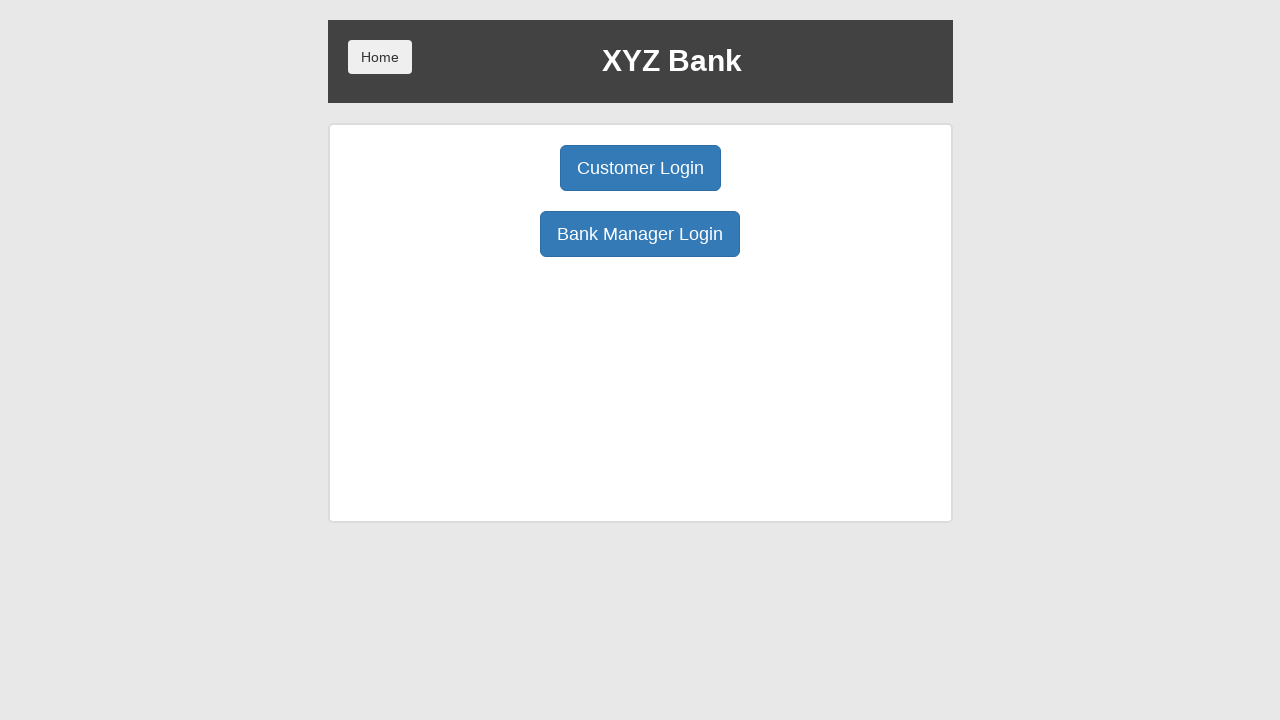

Clicked Bank Manager Login button at (640, 234) on button[ng-click='manager()']
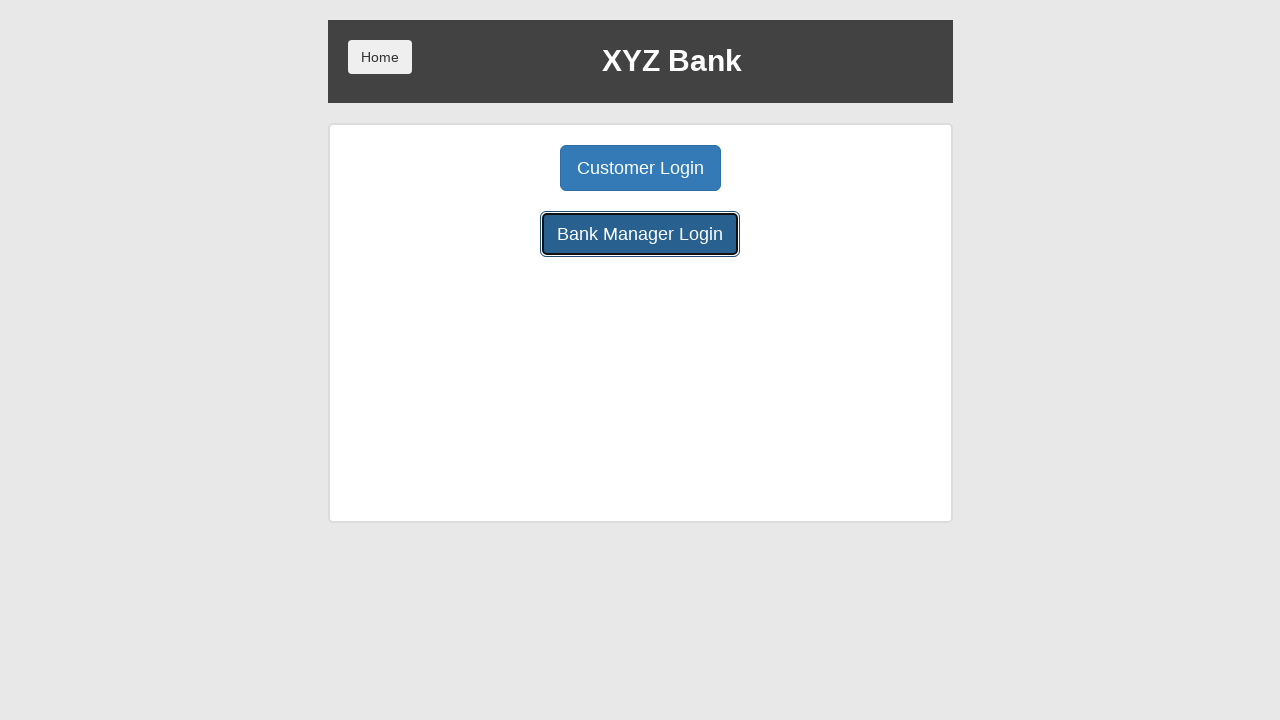

Clicked Add Customer tab at (502, 168) on button[ng-click='addCust()']
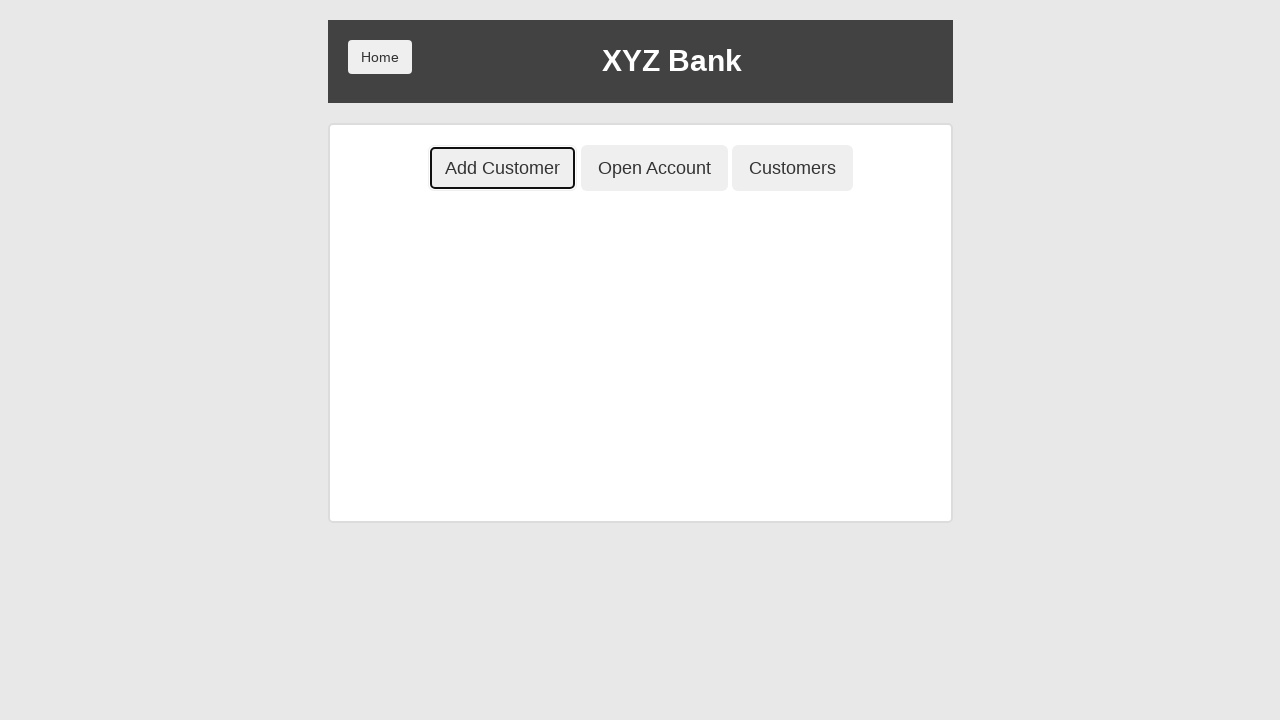

Filled in customer first name: Ford on input[placeholder='First Name']
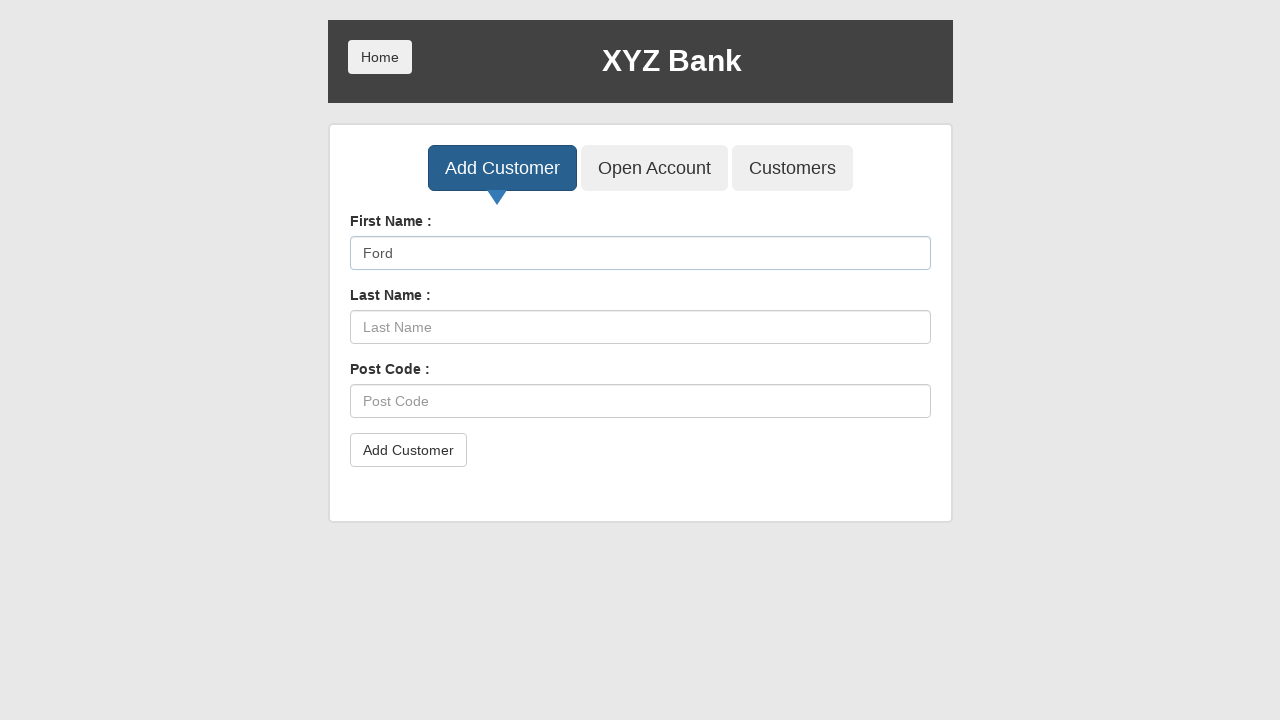

Filled in customer last name: Henry on input[placeholder='Last Name']
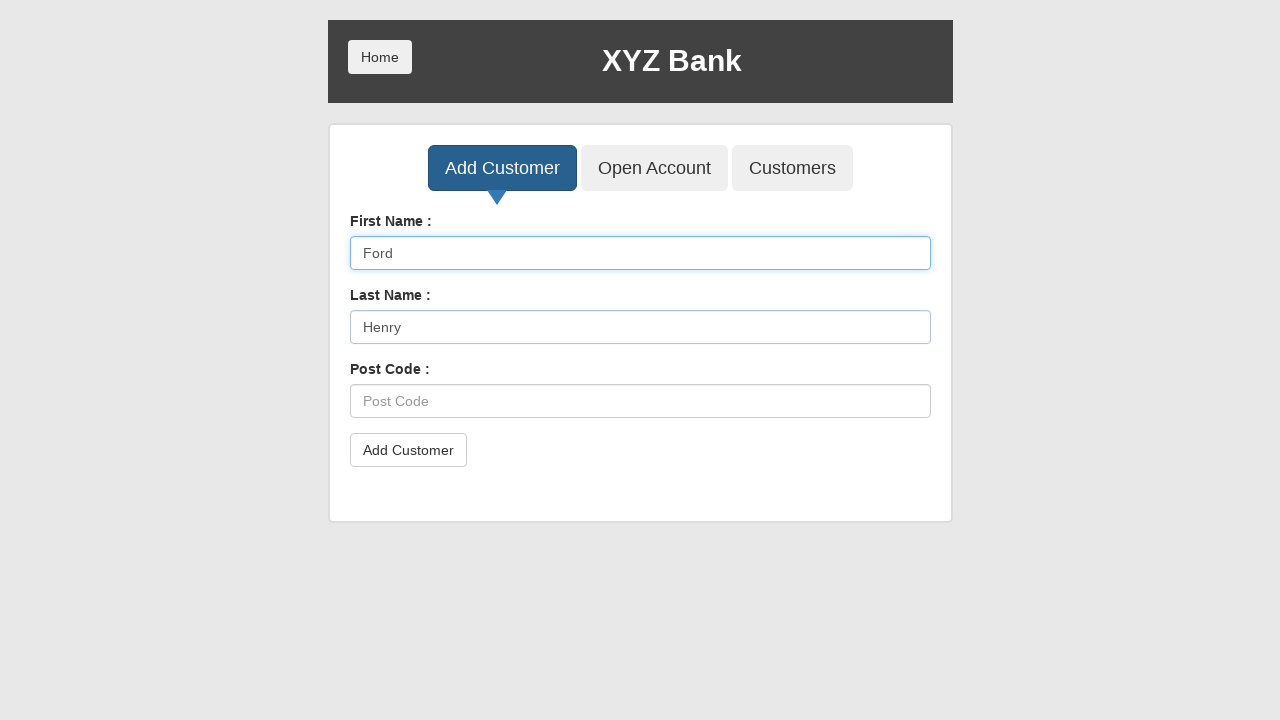

Filled in customer post code: 987 on input[placeholder='Post Code']
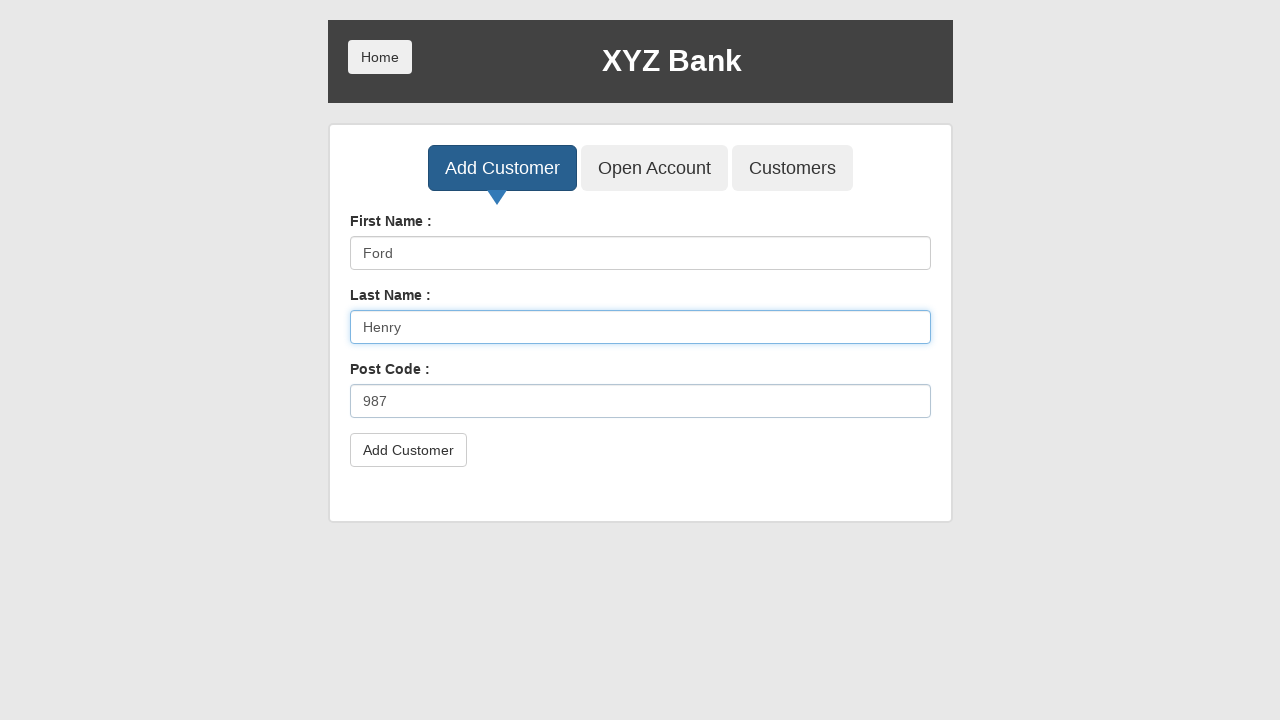

Clicked submit button to add customer at (408, 450) on button[type='submit']
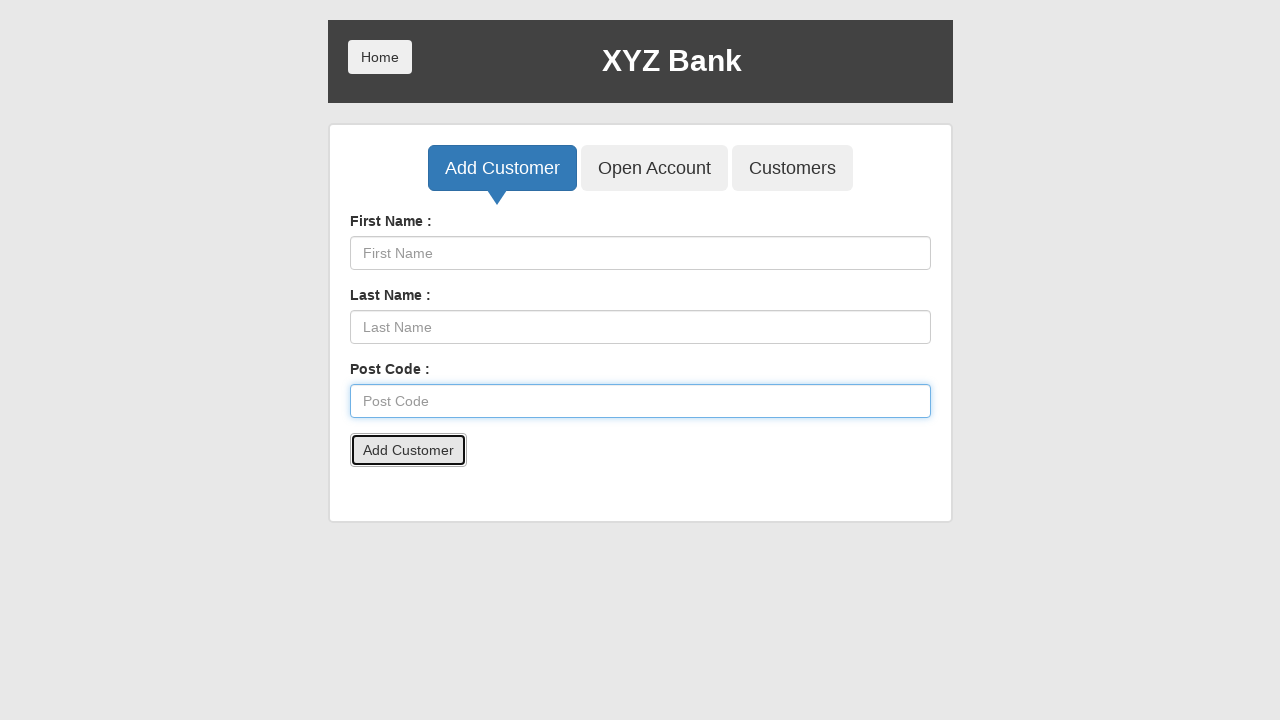

Set up dialog handler to accept alerts
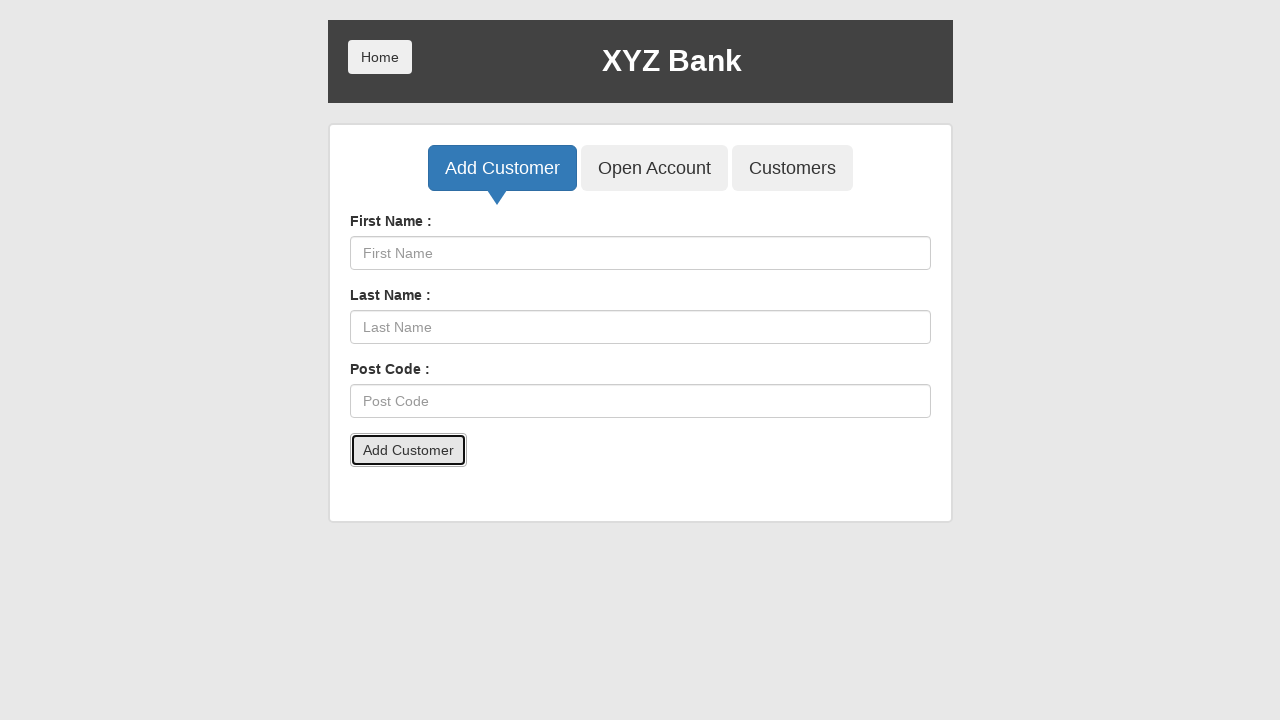

Waited 1 second for alert to be processed
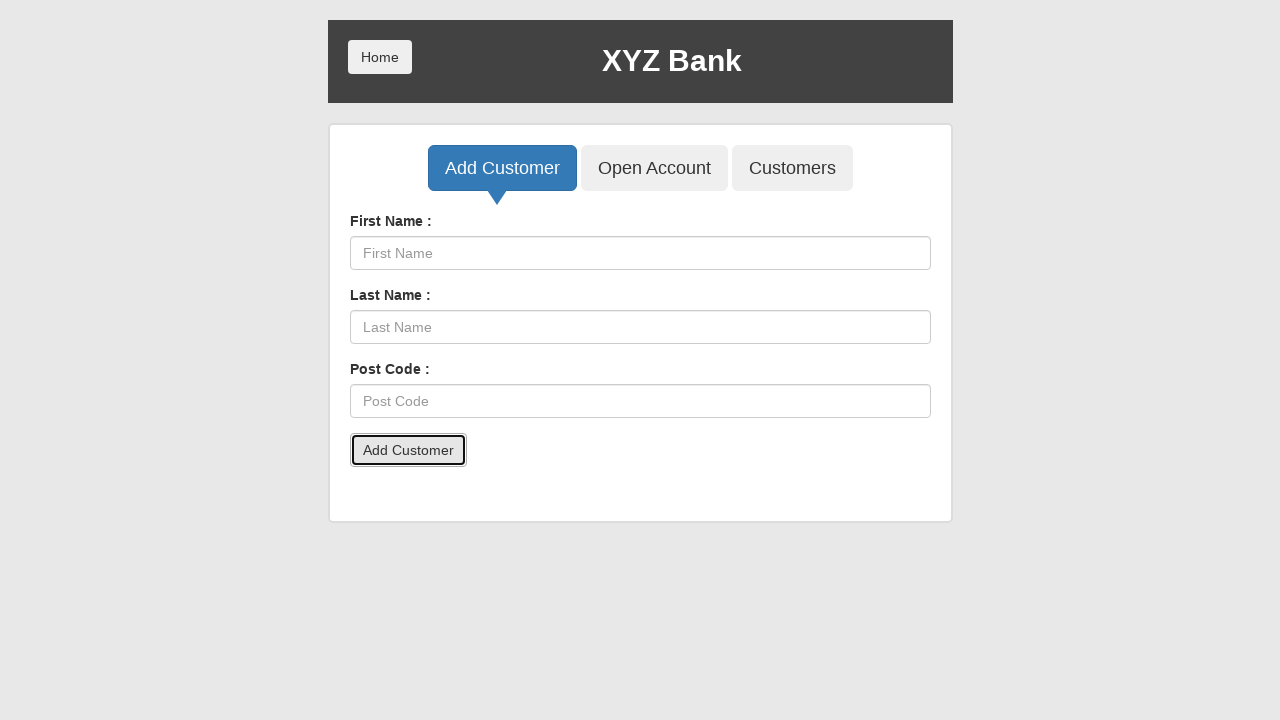

Clicked Customers tab to view customer list at (792, 168) on button[ng-click='showCust()']
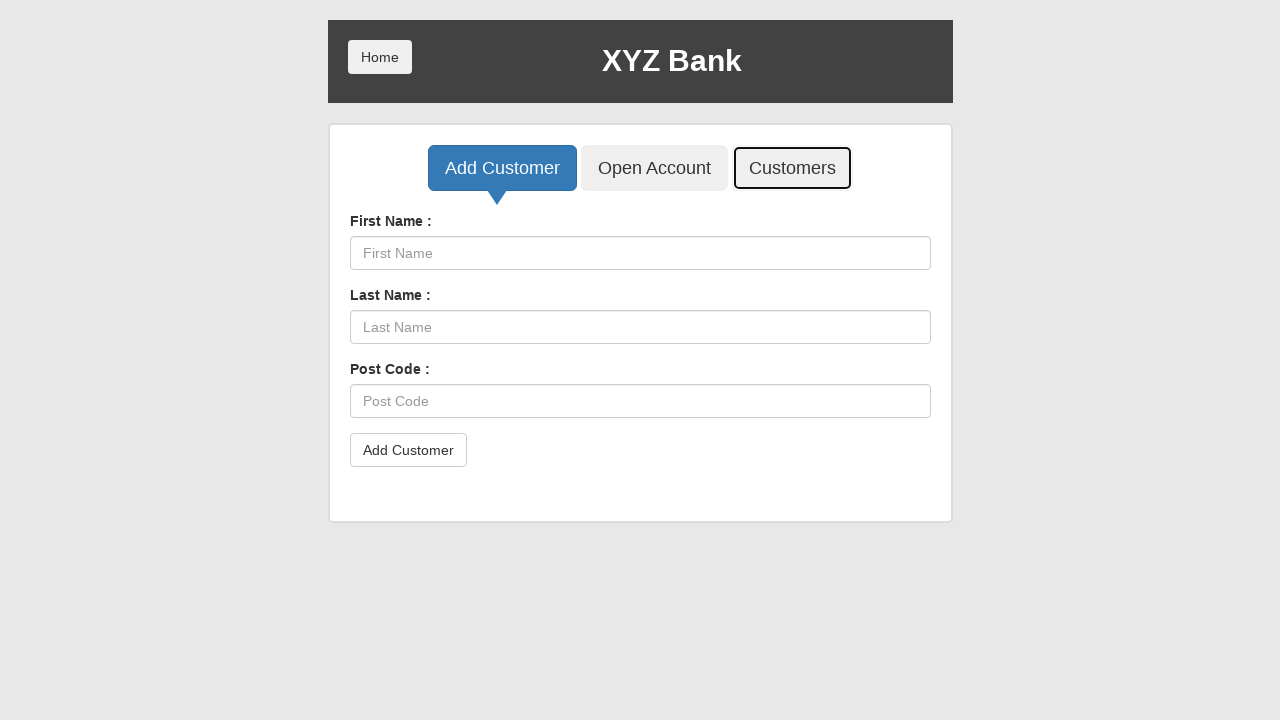

Customer list table loaded
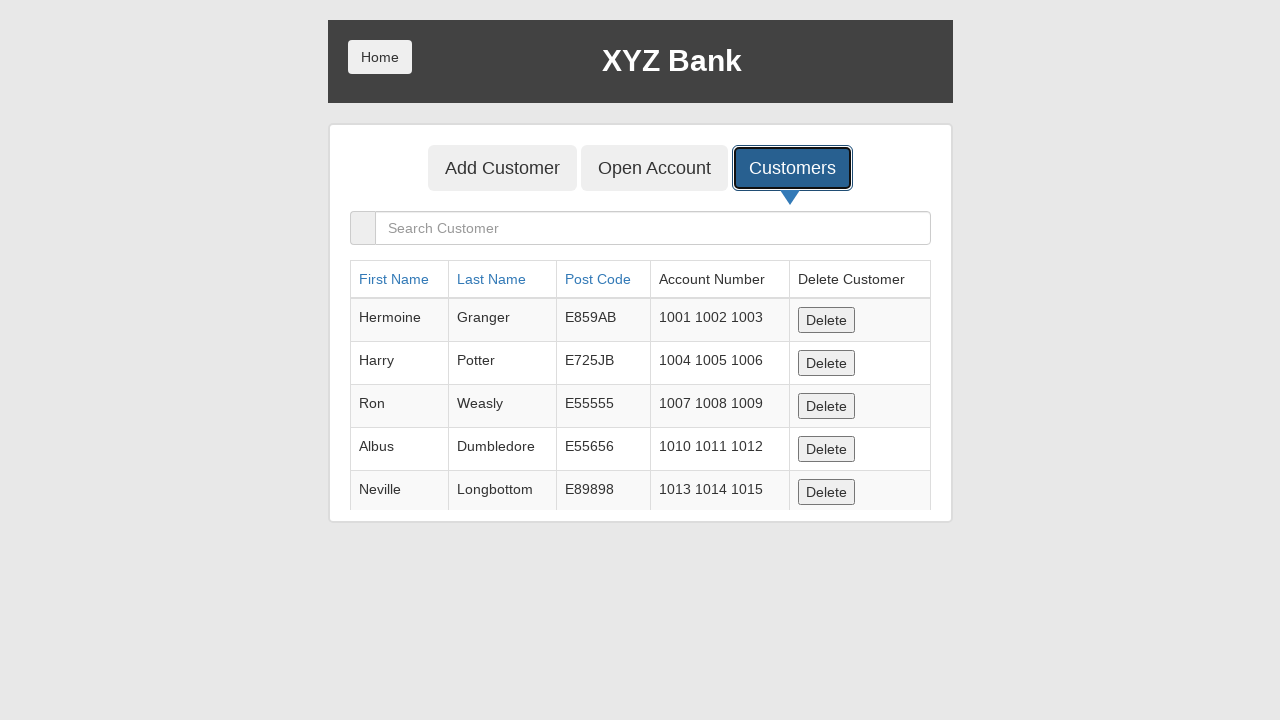

Clicked Delete button for customer Ford Henry (post code 987) at (826, 488) on xpath=//td[text()='Ford']/following-sibling::td[text()='Henry']/following-siblin
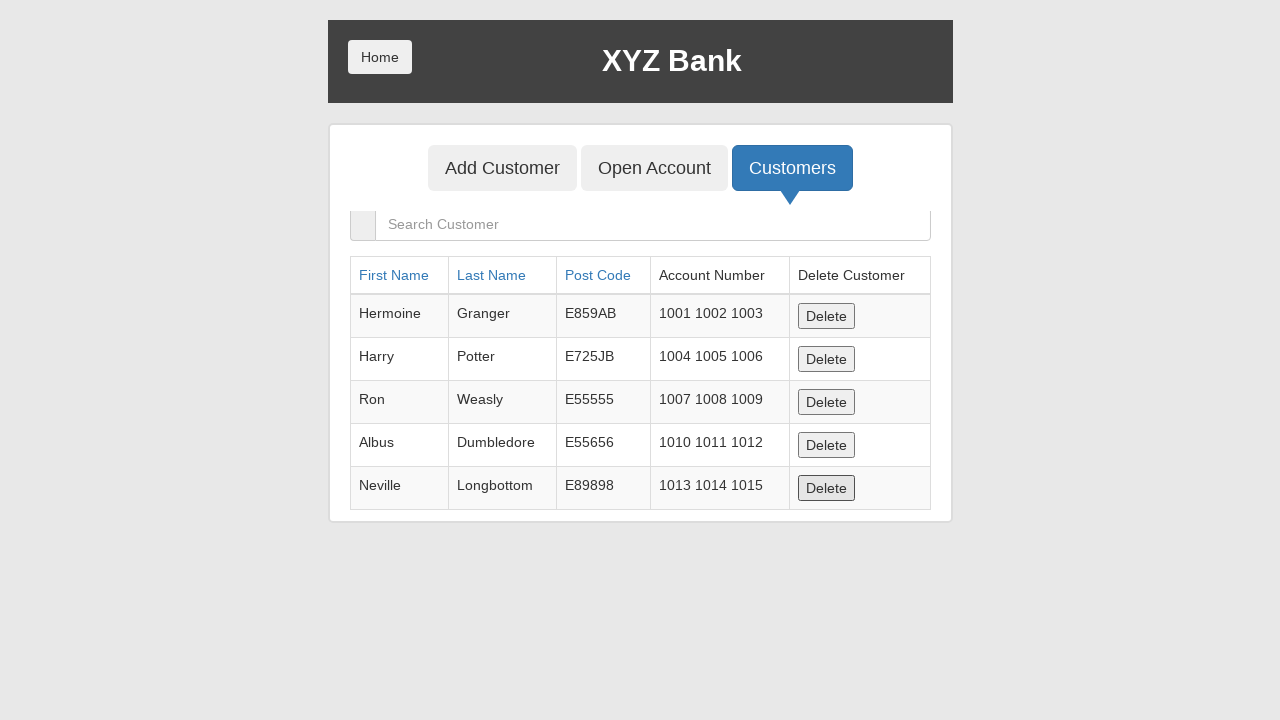

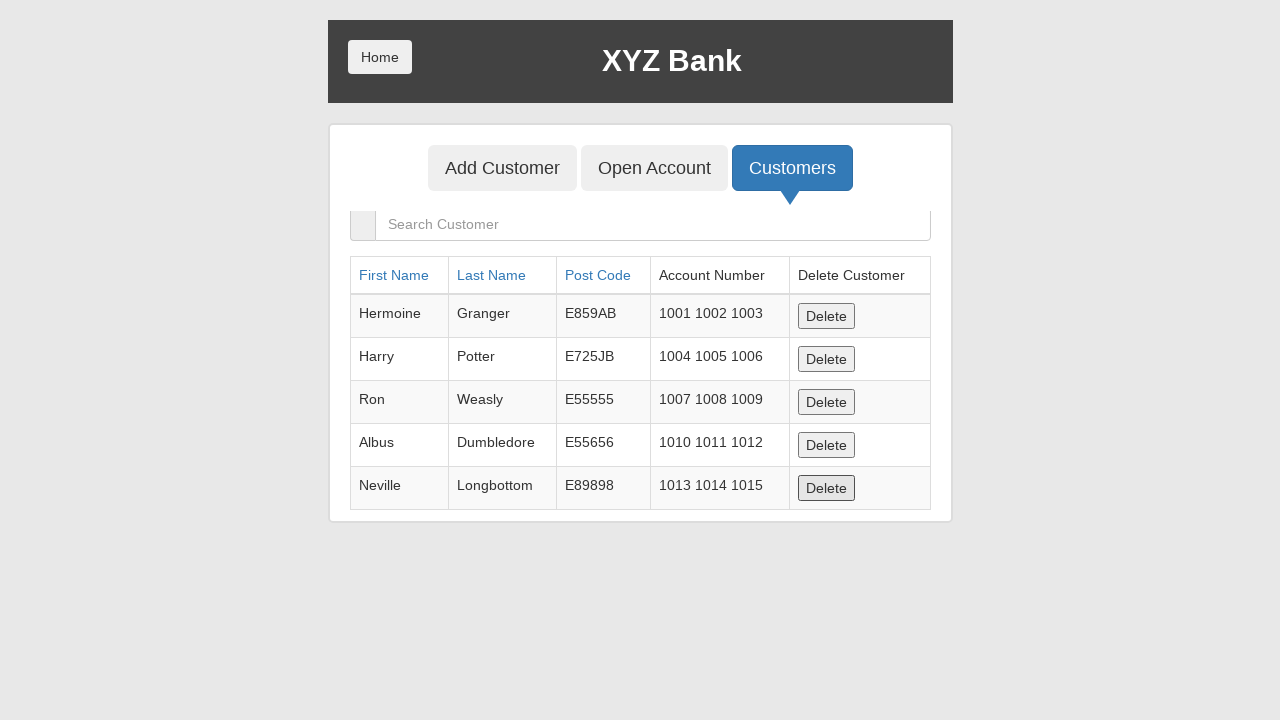